Tests the Python.org search functionality by entering "pycon" in the search box and submitting the search

Starting URL: http://www.python.org

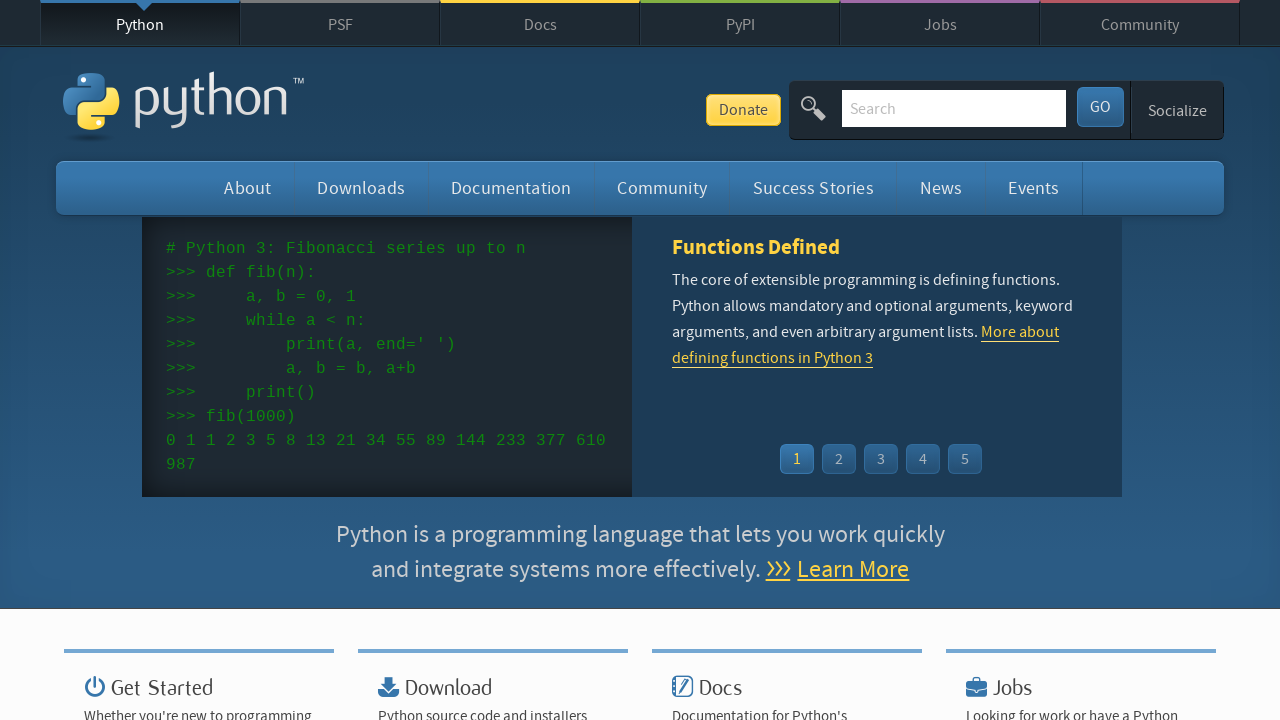

Filled search input with 'pycon' on input[name='q']
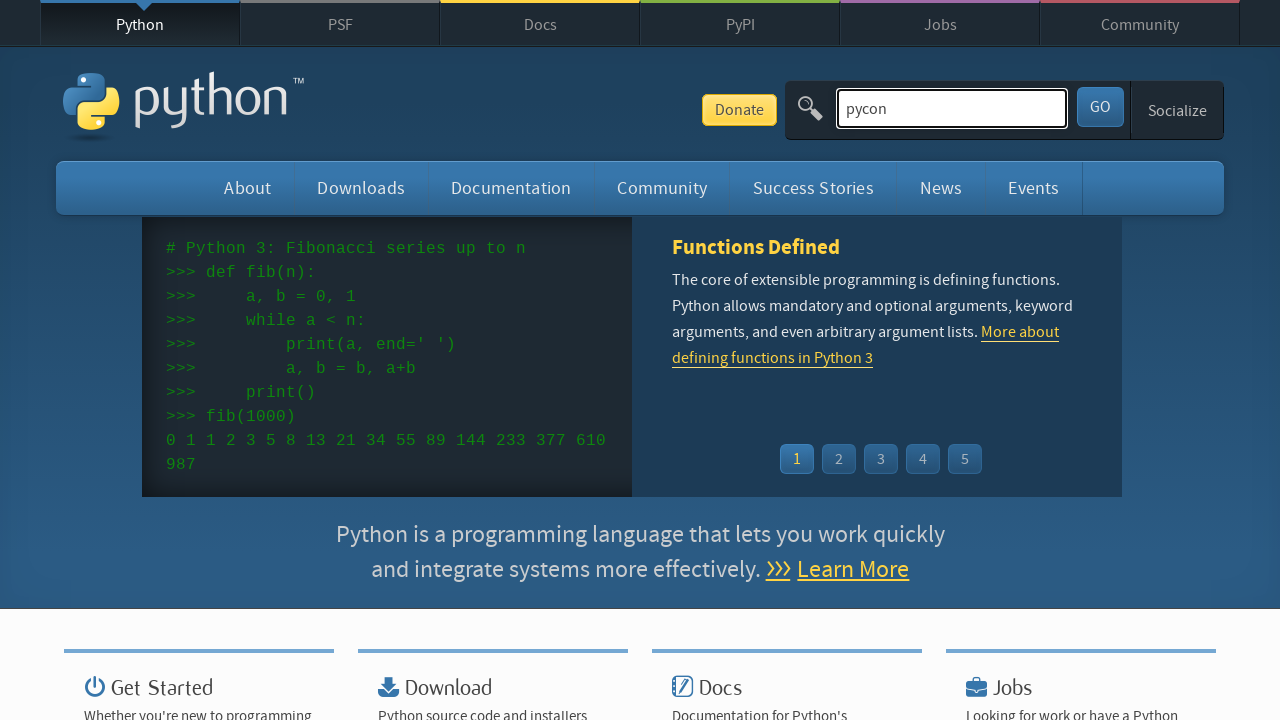

Pressed Enter to submit search on input[name='q']
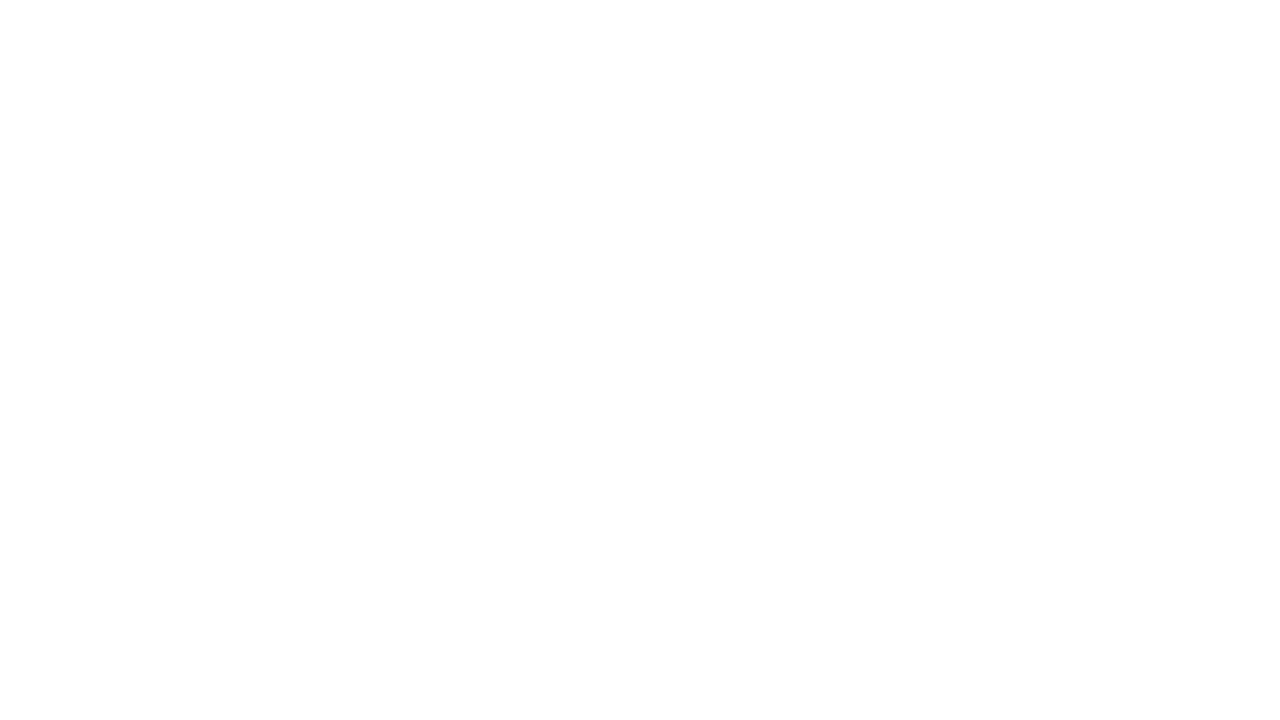

Search results page loaded (networkidle)
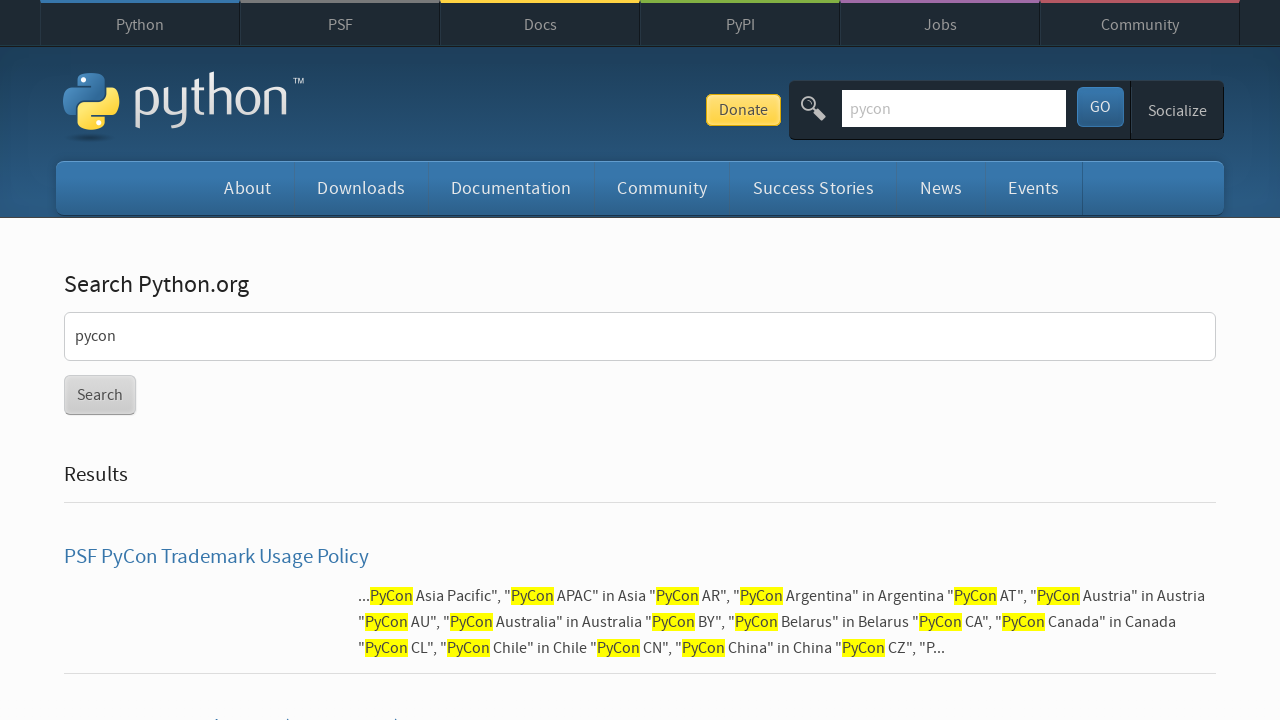

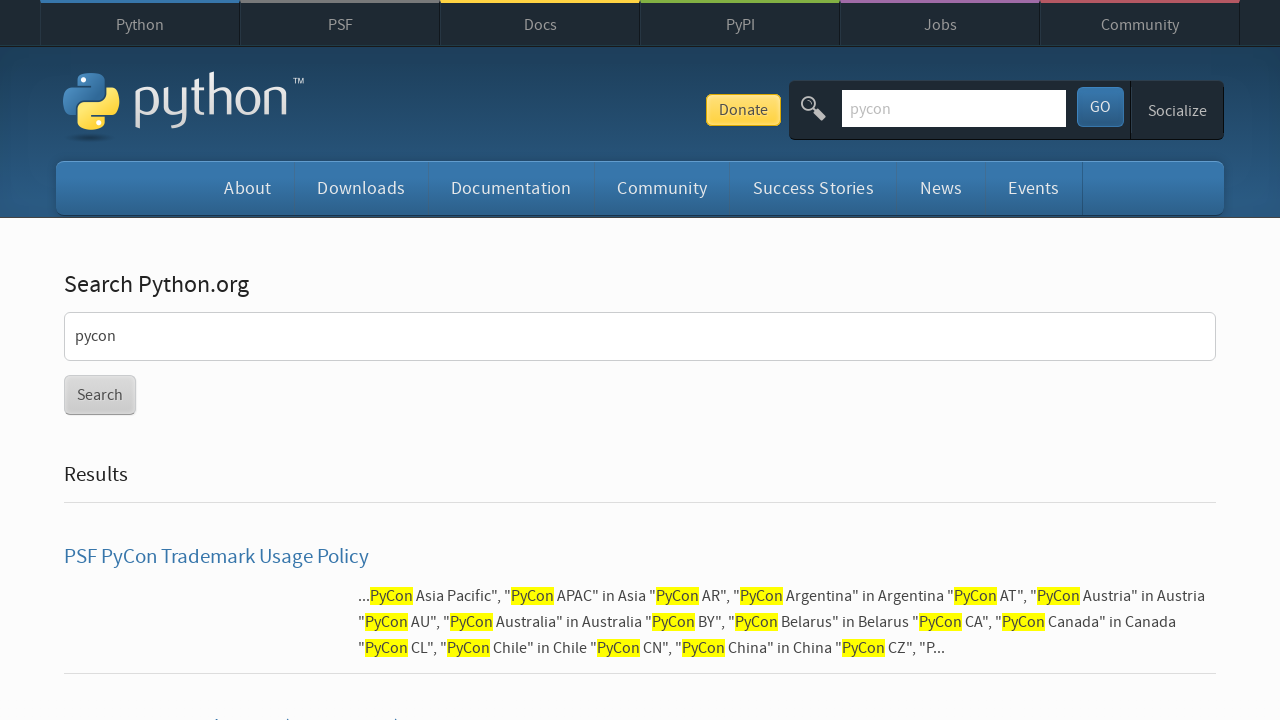